Tests button functionality by navigating to the Button page and clicking the home button.

Starting URL: https://manojkumar4636.github.io/Selenium_Practice_Hub/home.html

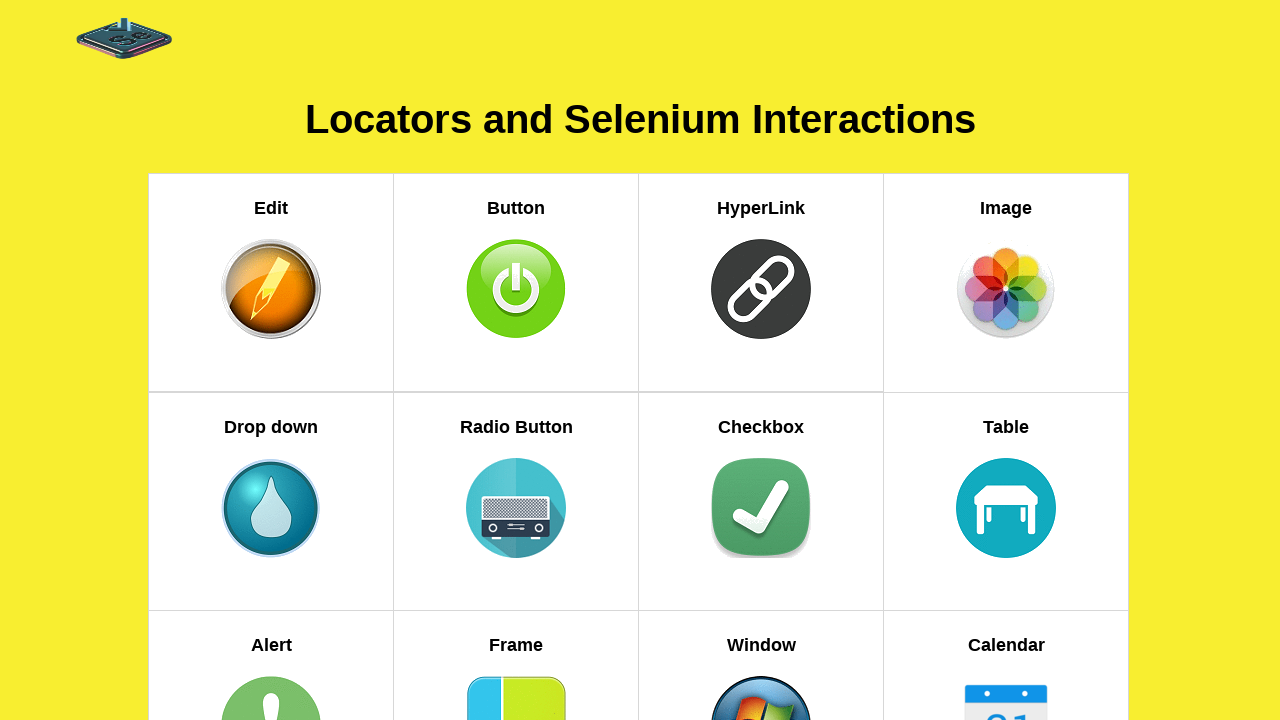

Clicked on the Button link to navigate to the Button page at (516, 282) on xpath=//h5[text()='Button']//parent::a
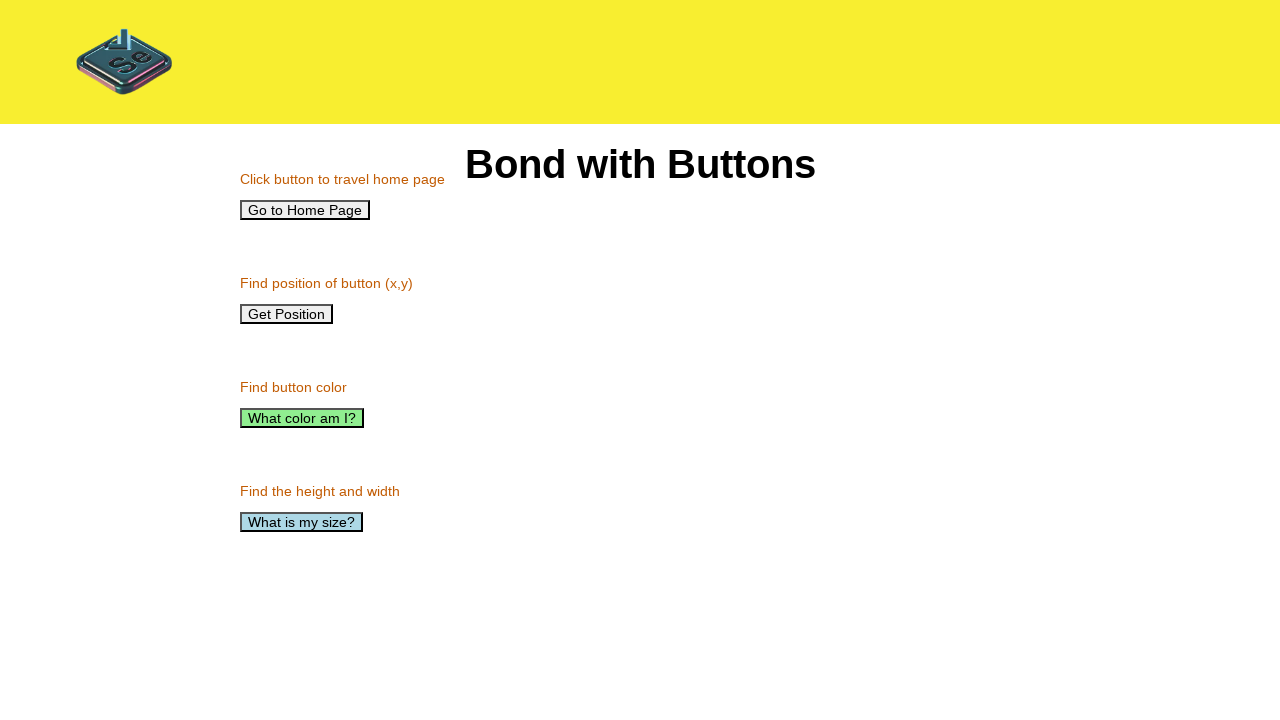

Clicked the home button at (305, 210) on button#home
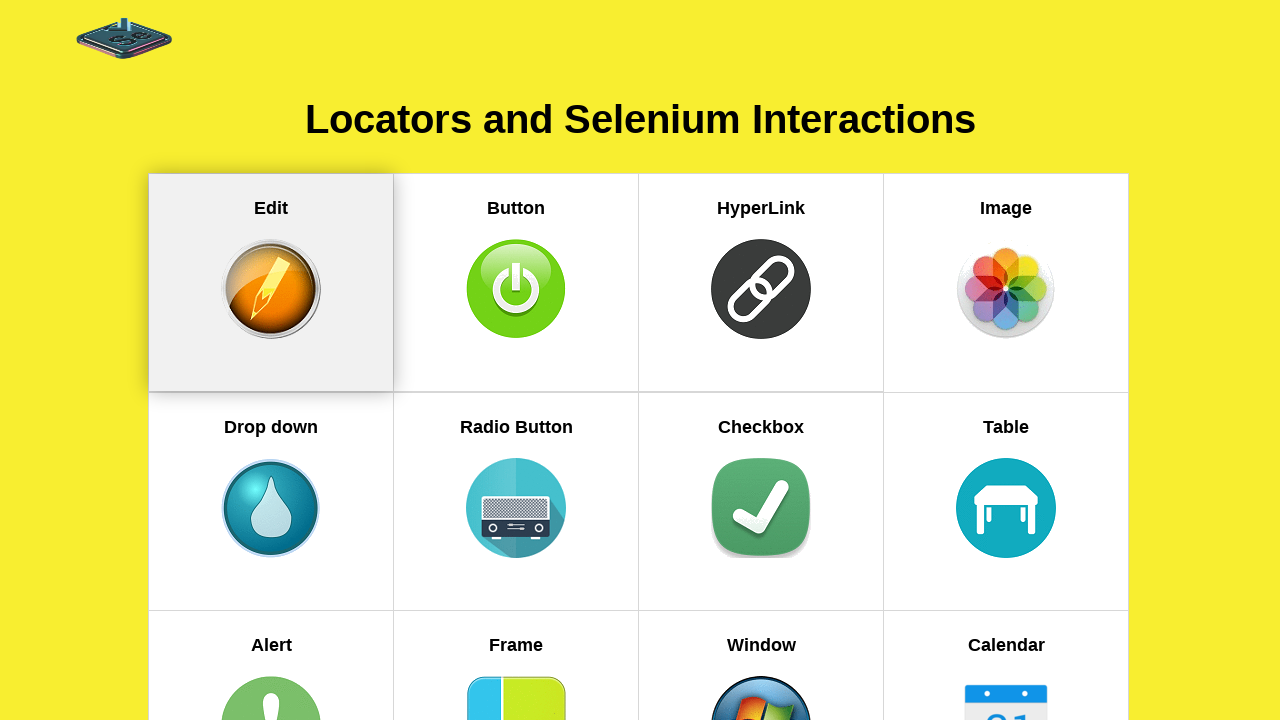

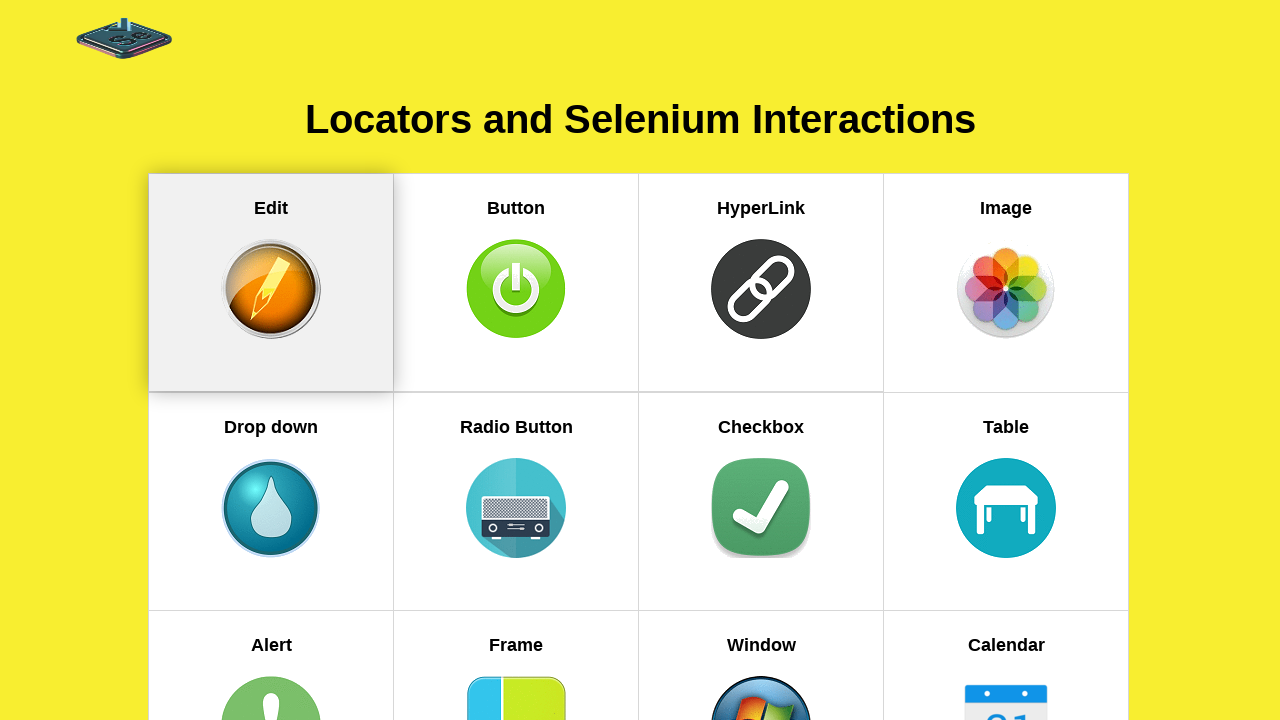